Tests dismissing a confirmation alert by clicking cancel and verifying the result text

Starting URL: https://demoqa.com/alerts

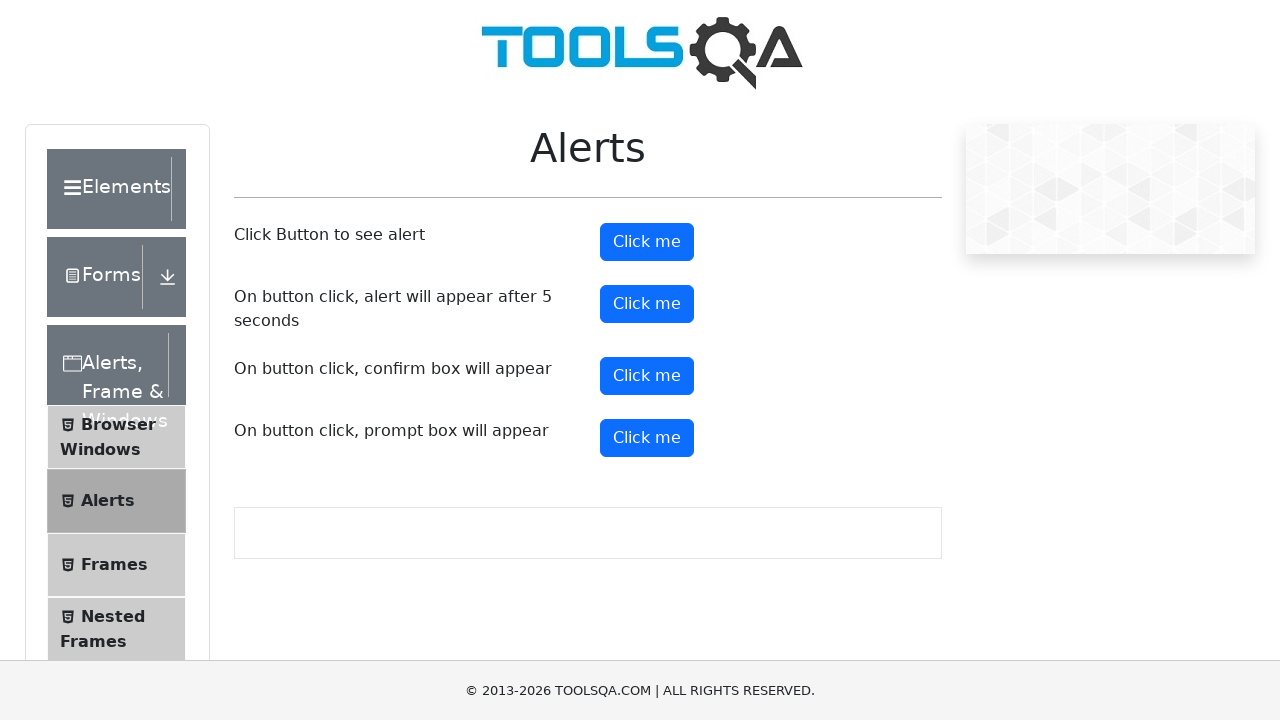

Clicked confirm button to trigger confirmation alert at (647, 376) on #confirmButton
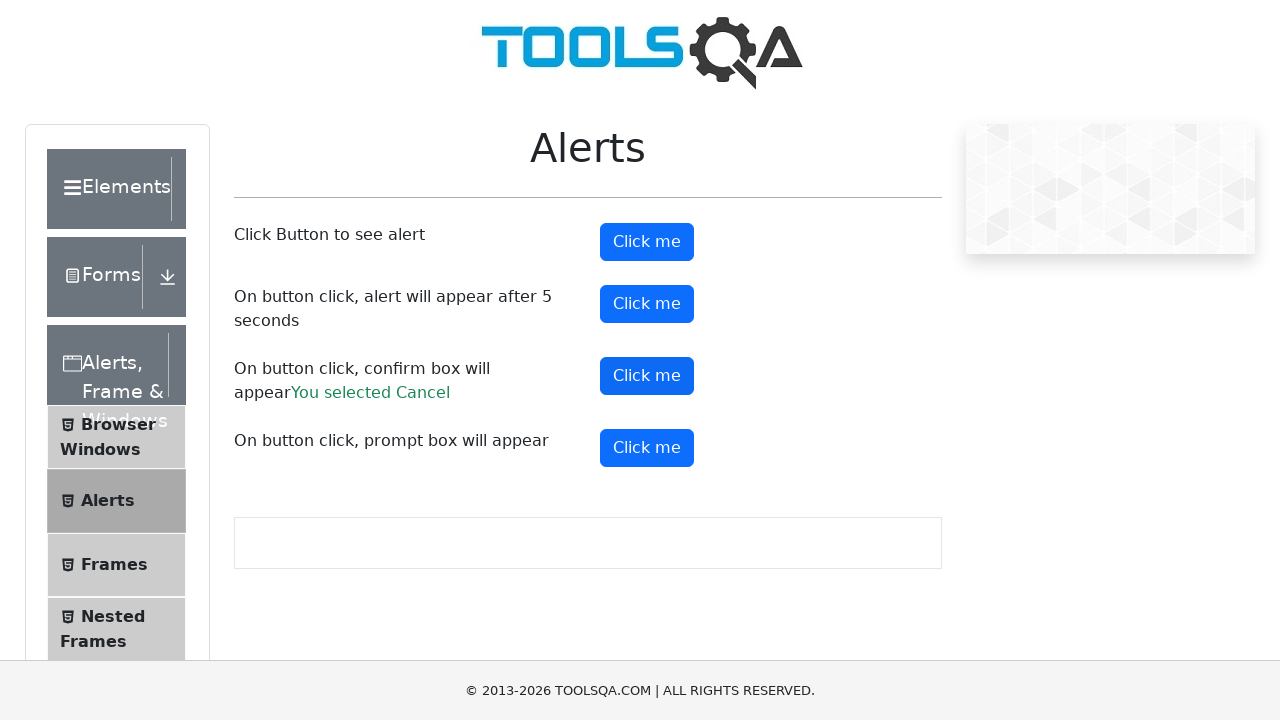

Set up dialog handler to dismiss the alert
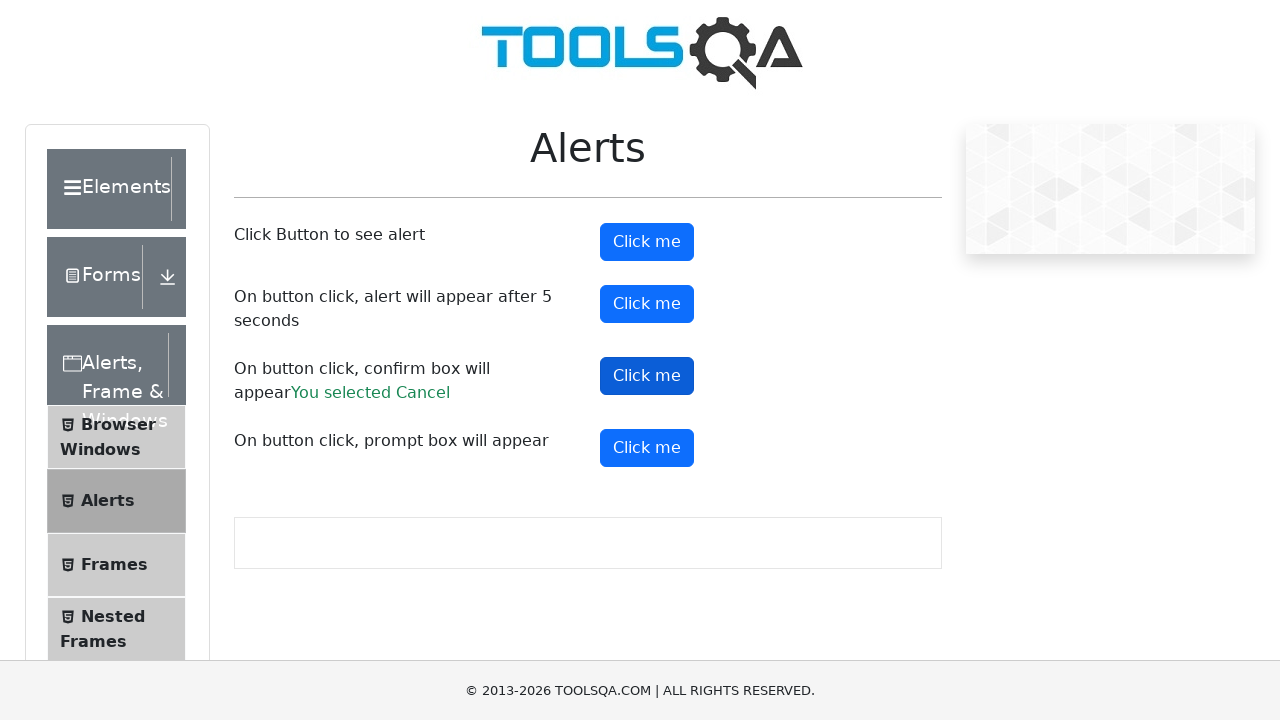

Confirmed result text appeared after dismissing alert
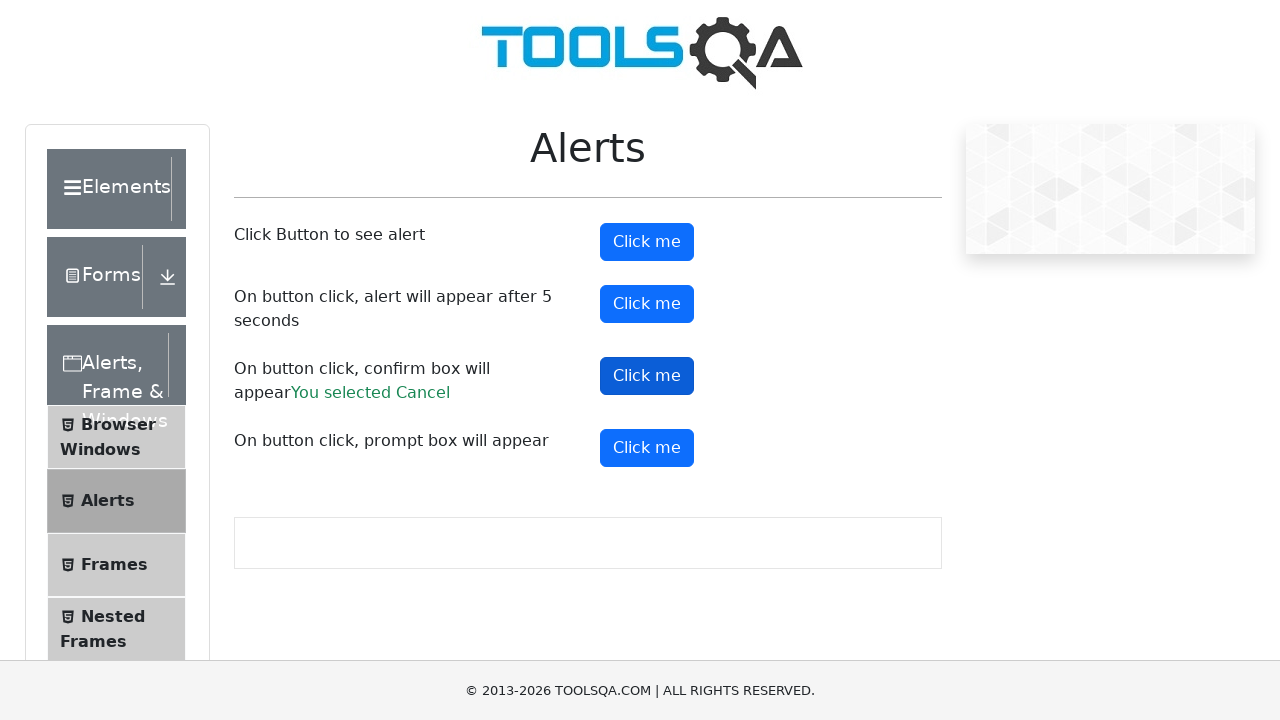

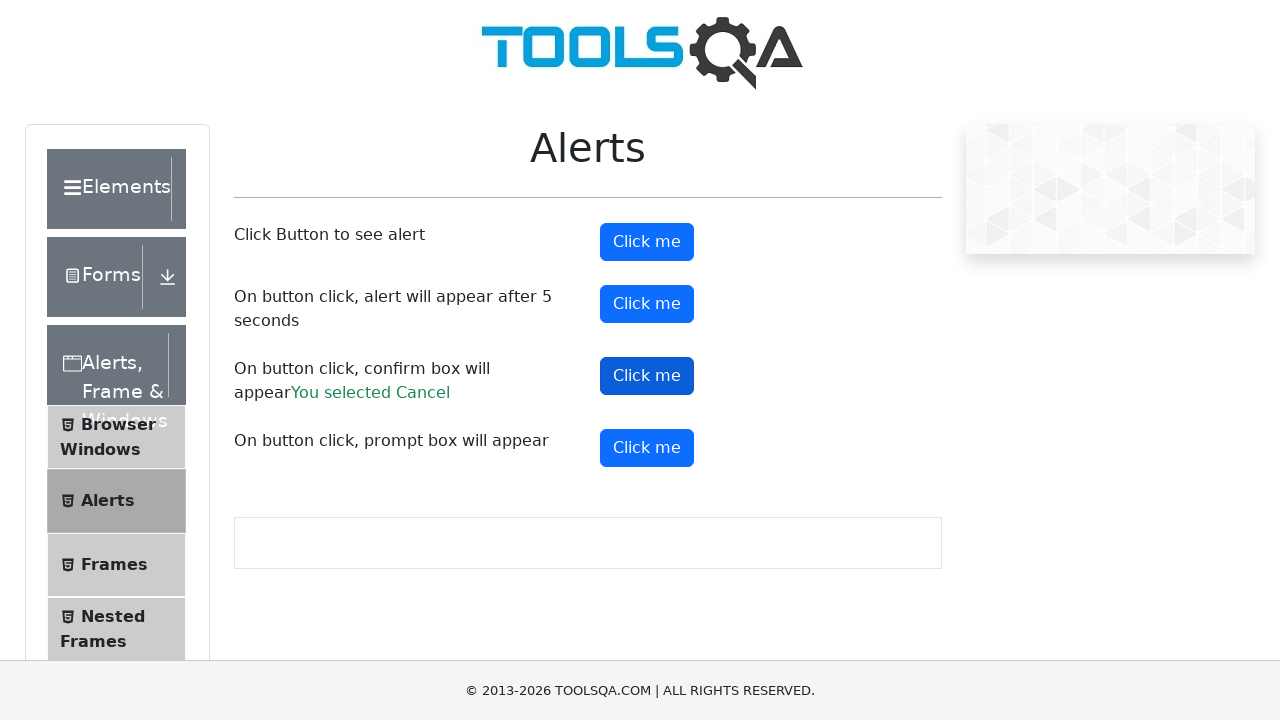